Tests different button click interactions including right-click and regular click on a buttons demo page

Starting URL: https://demoqa.com/buttons

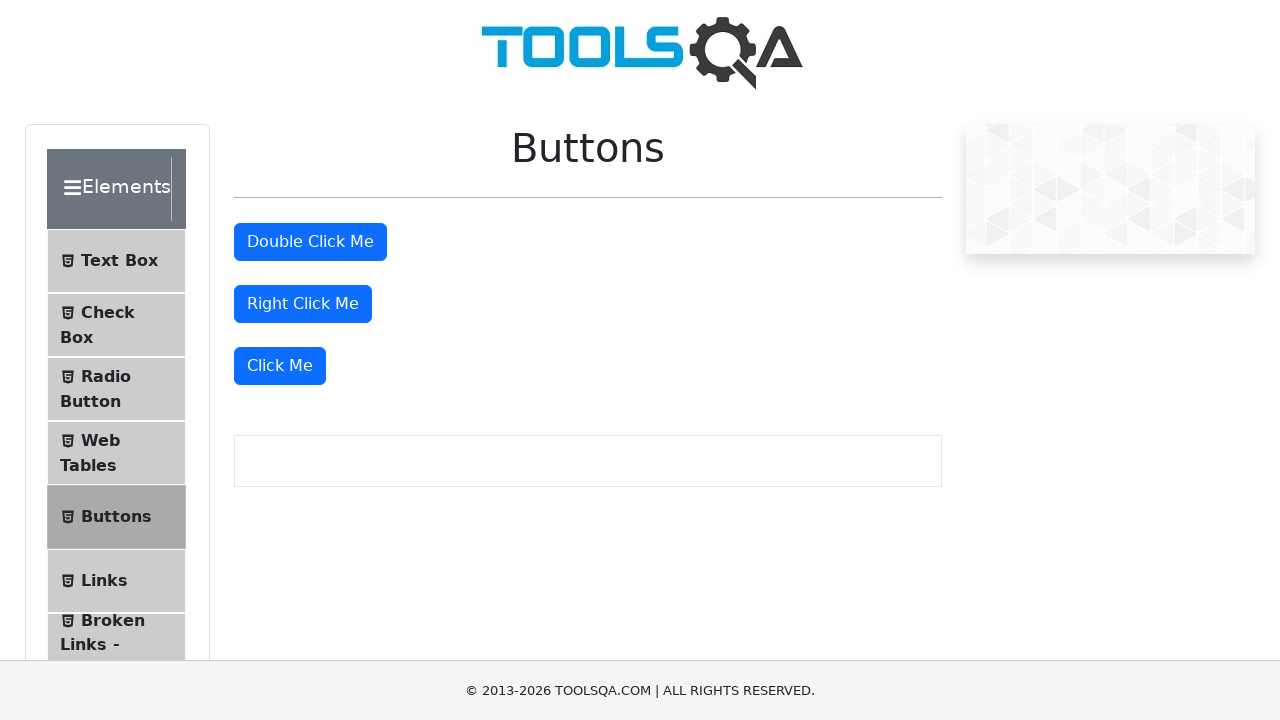

Right-clicked the 'Right Click Me' button at (303, 304) on #rightClickBtn
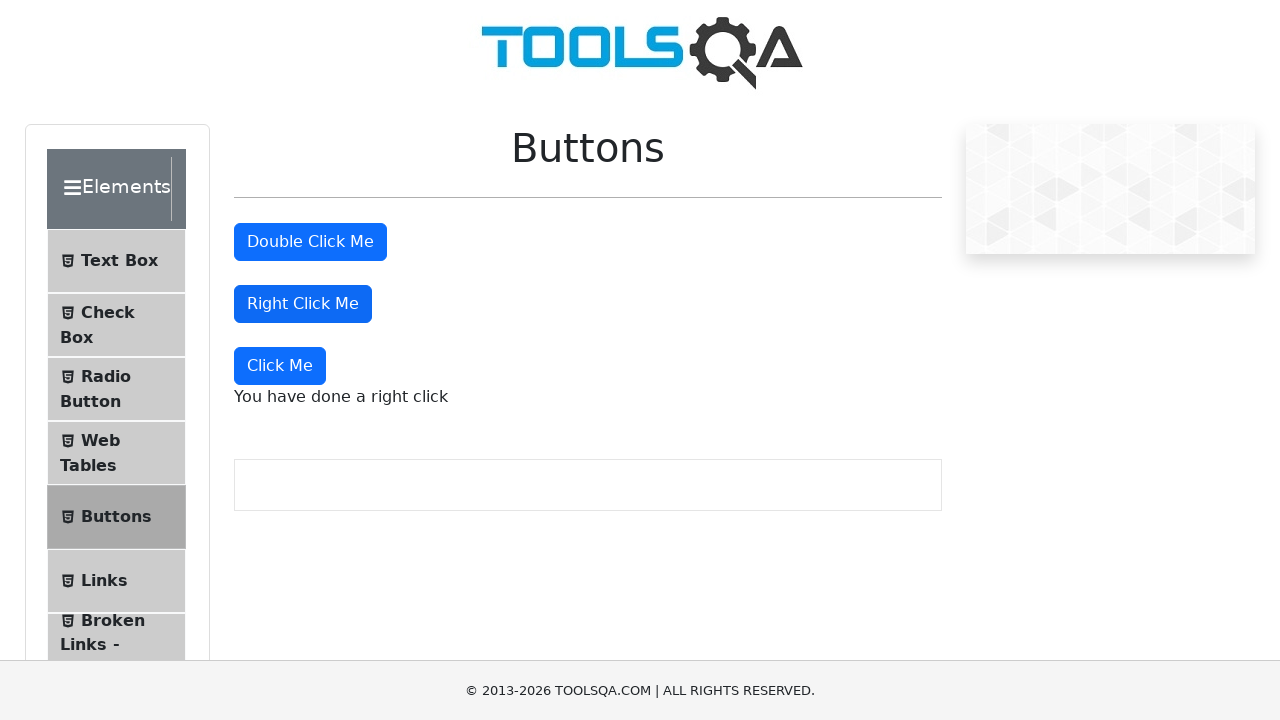

Scrolled down 500 pixels to reveal more buttons
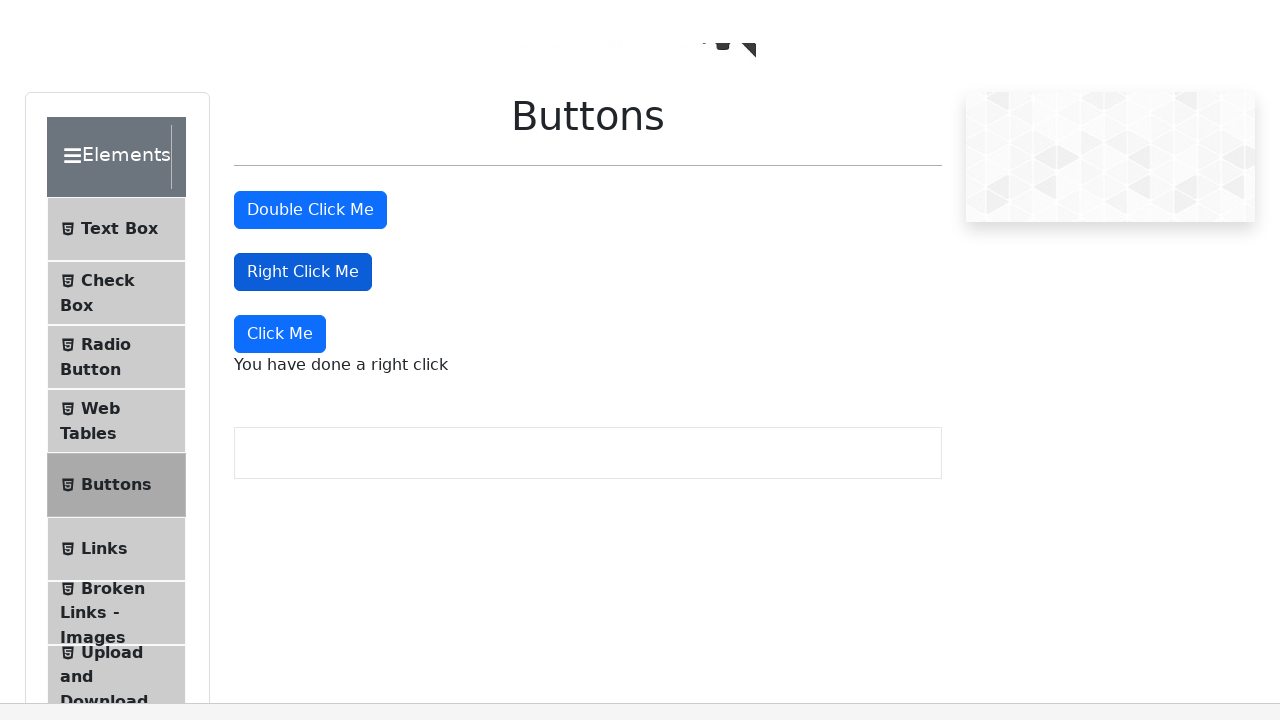

Clicked the 'Click Me' button at (310, 242) on button:has-text('Click Me')
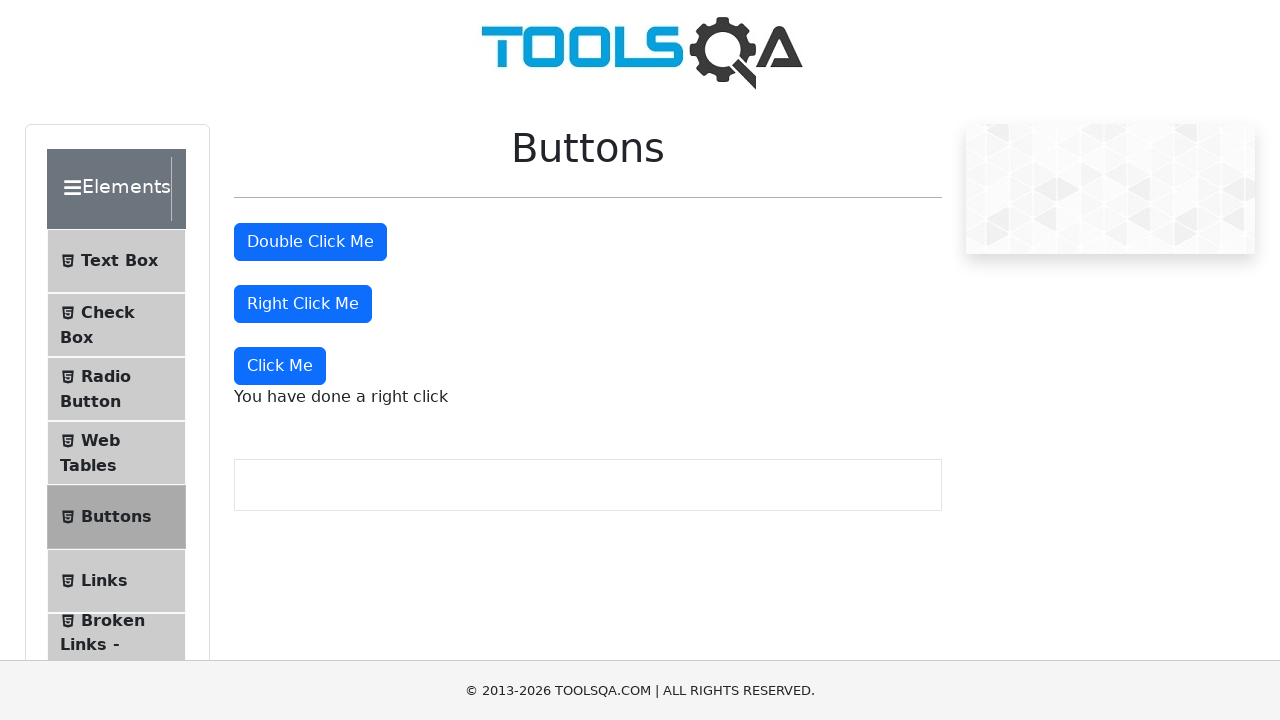

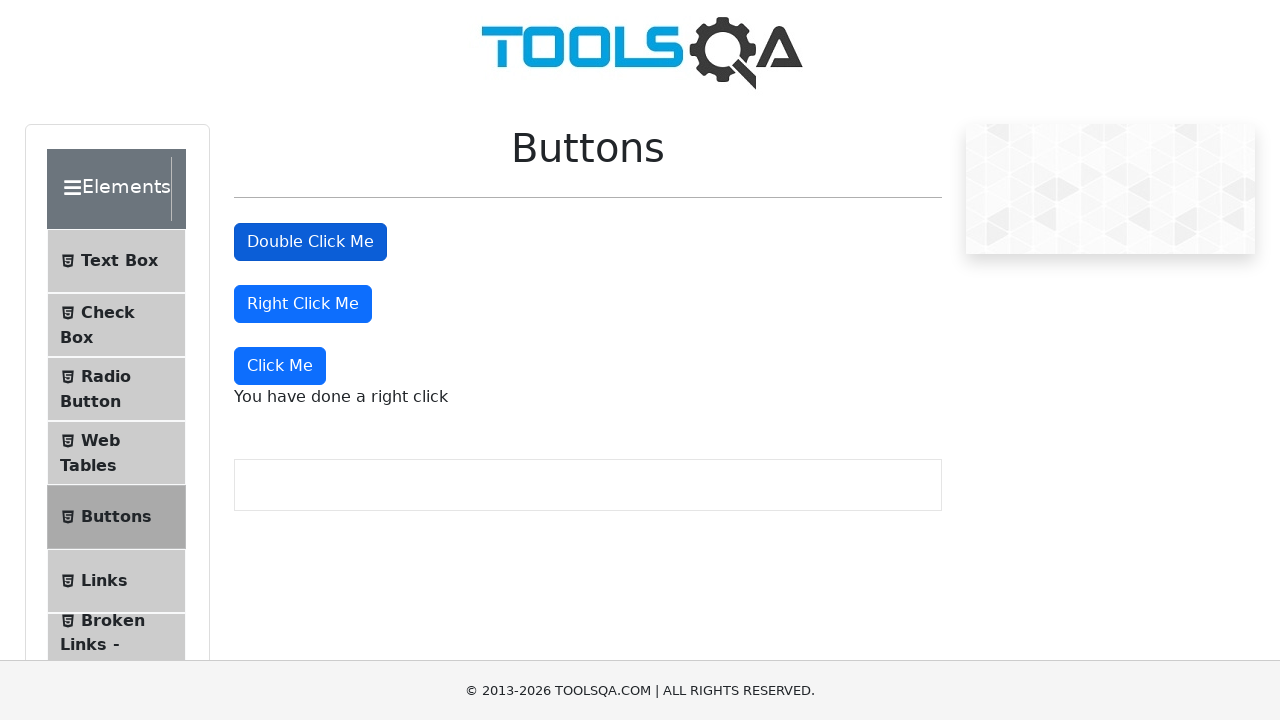